Tests navigation by clicking a link found by partial text (a calculated number), then fills out a form with personal information (first name, last name, city, country) and submits it.

Starting URL: http://suninjuly.github.io/find_link_text

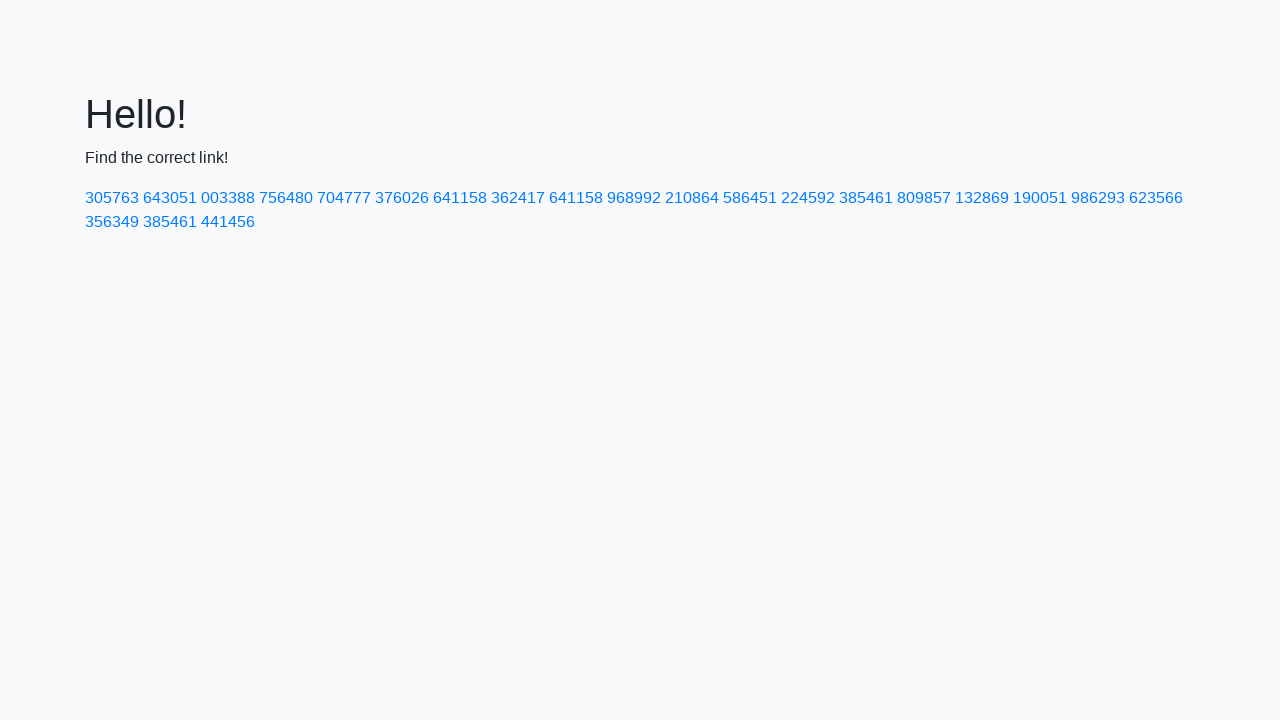

Clicked link containing calculated number '224592' at (808, 198) on a:has-text('224592')
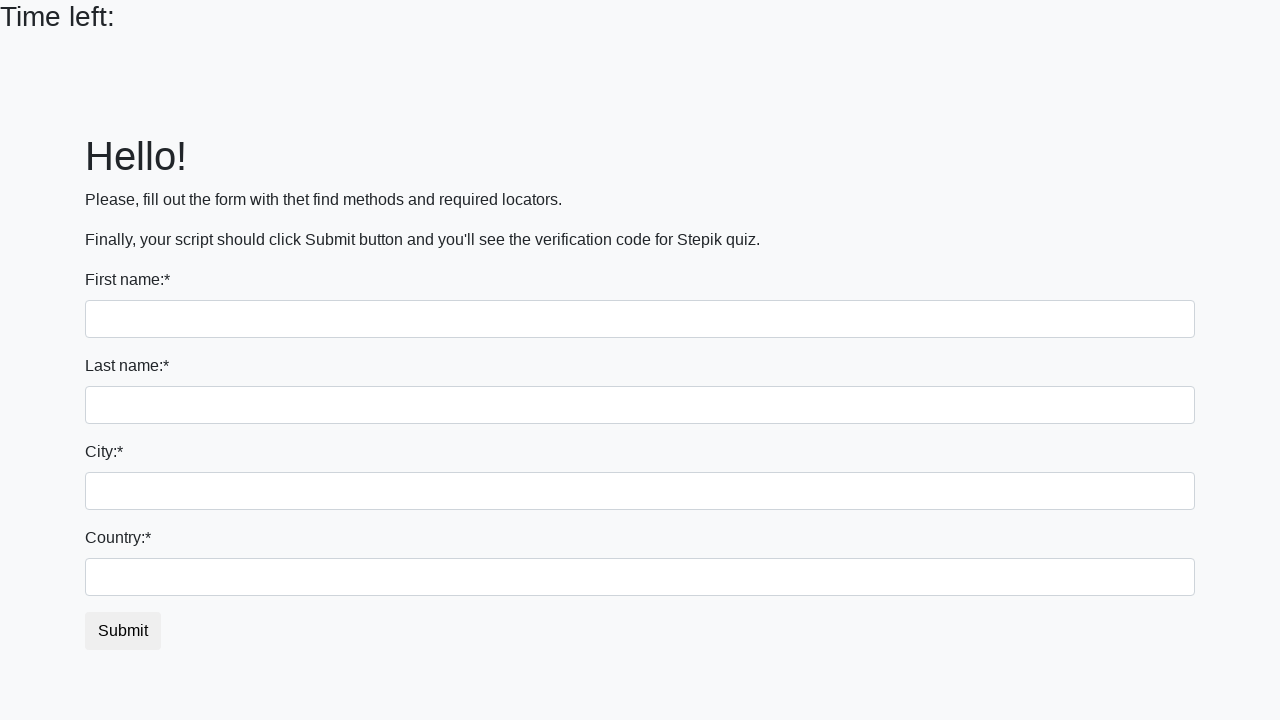

Filled first name field with 'Ivan' on input
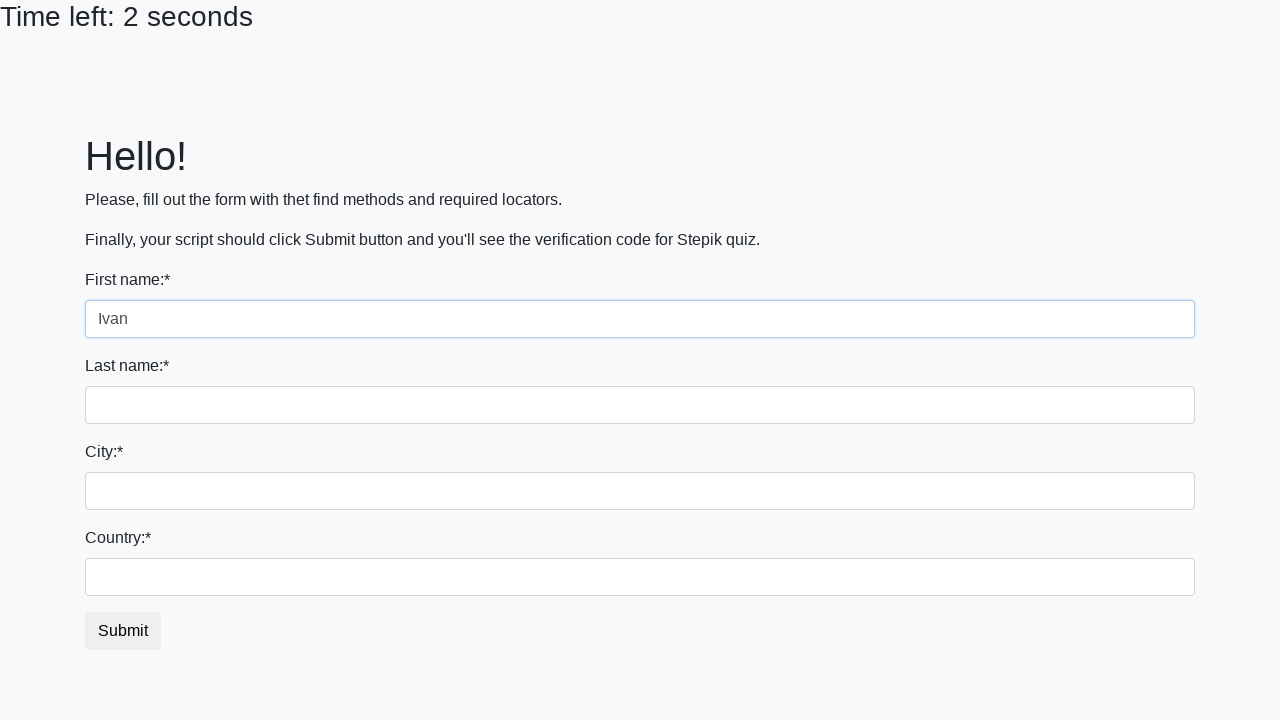

Filled last name field with 'Petrov' on input[name='last_name']
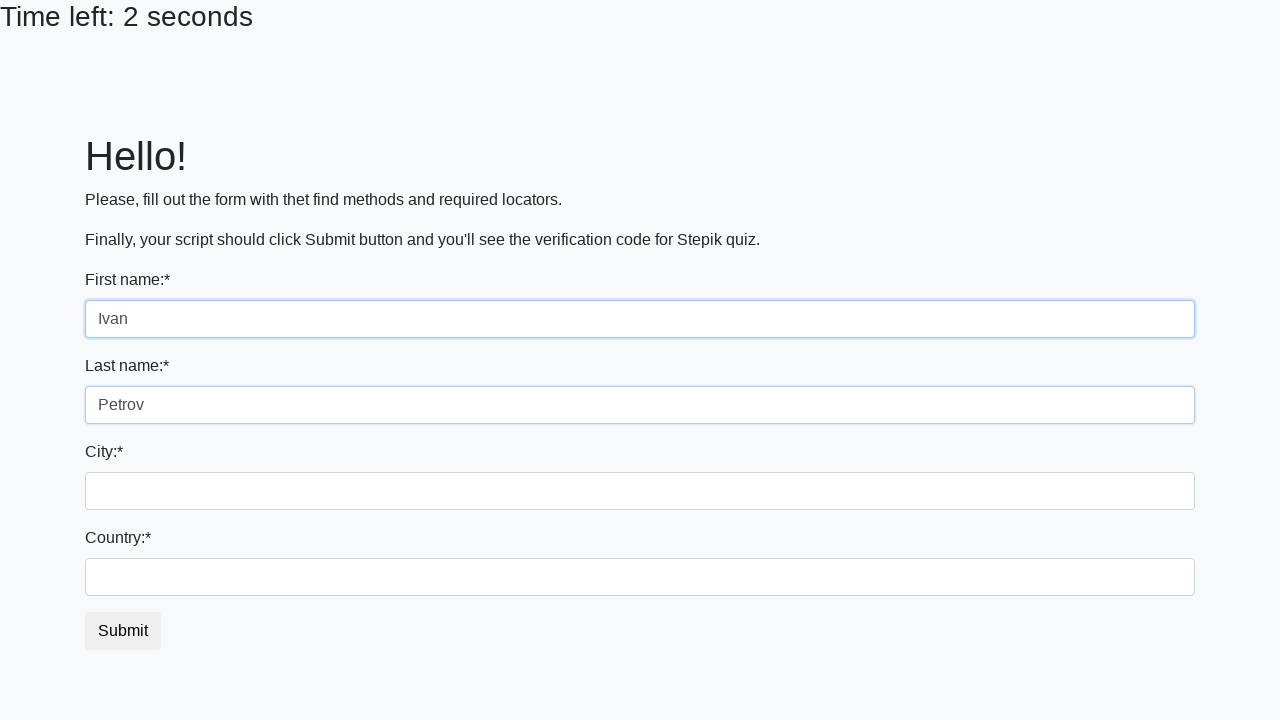

Filled city field with 'Smolensk' on .city
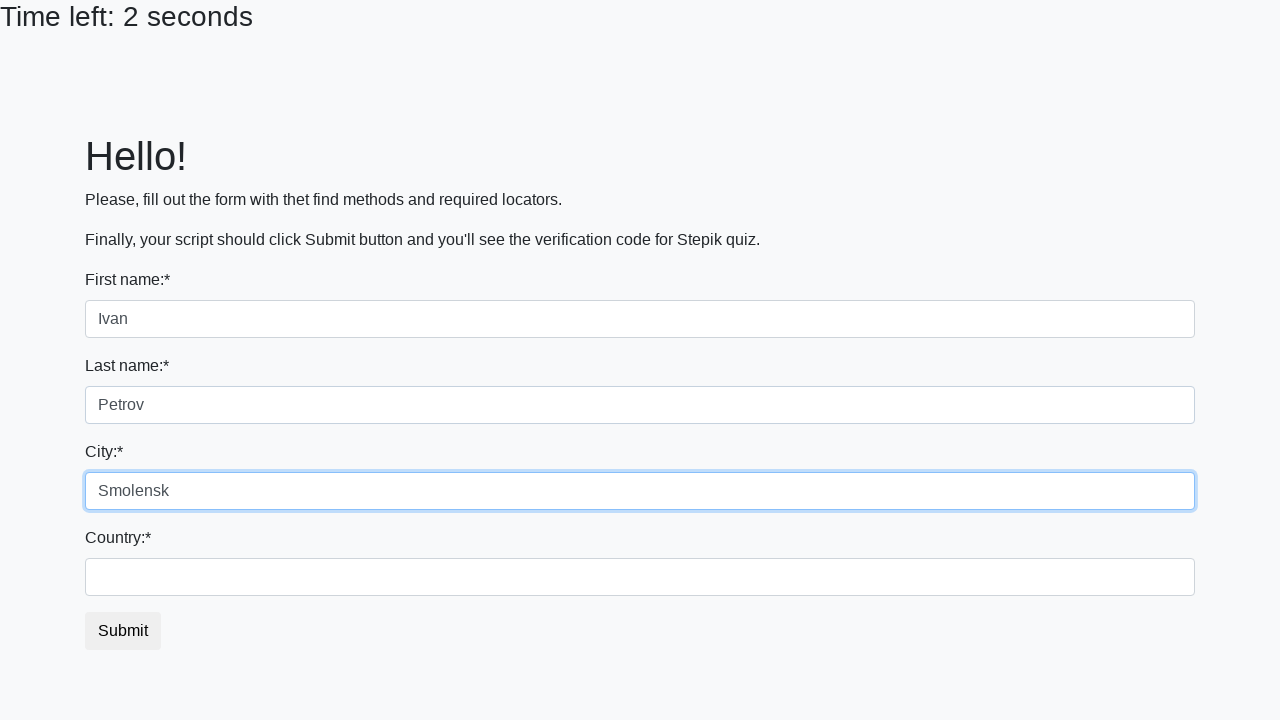

Filled country field with 'Russia' on #country
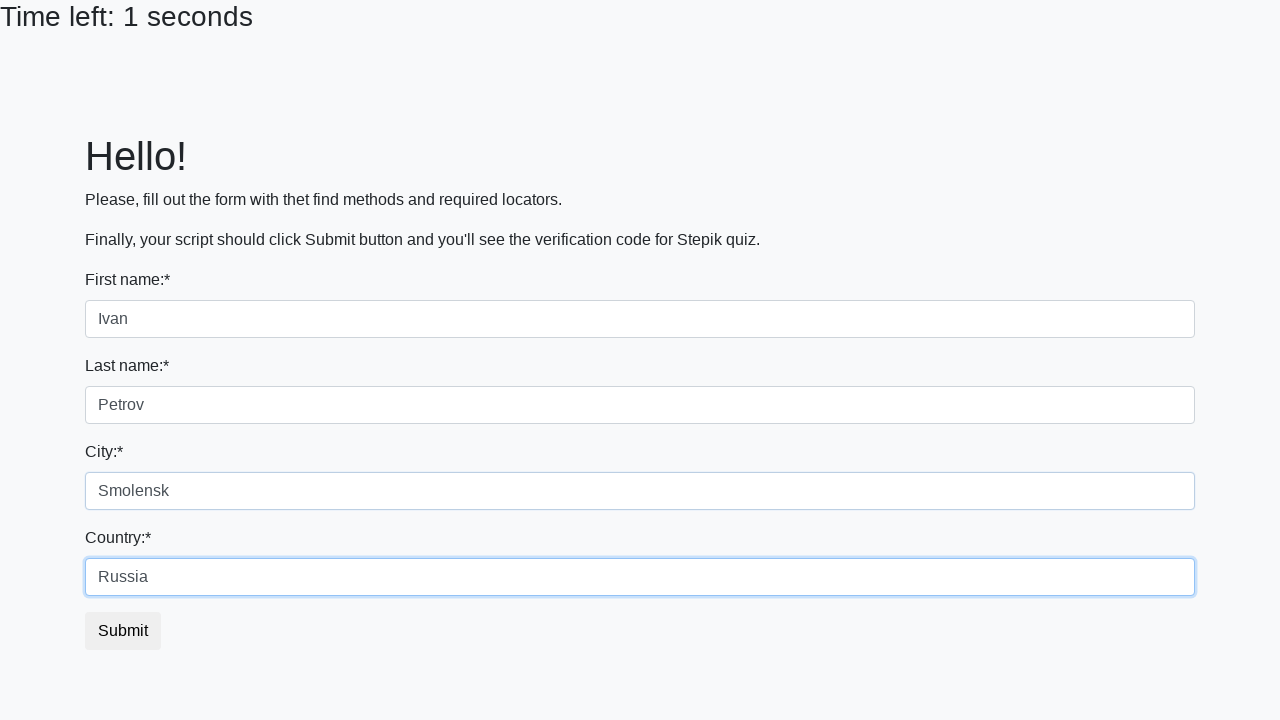

Clicked submit button to submit the form at (123, 631) on button.btn
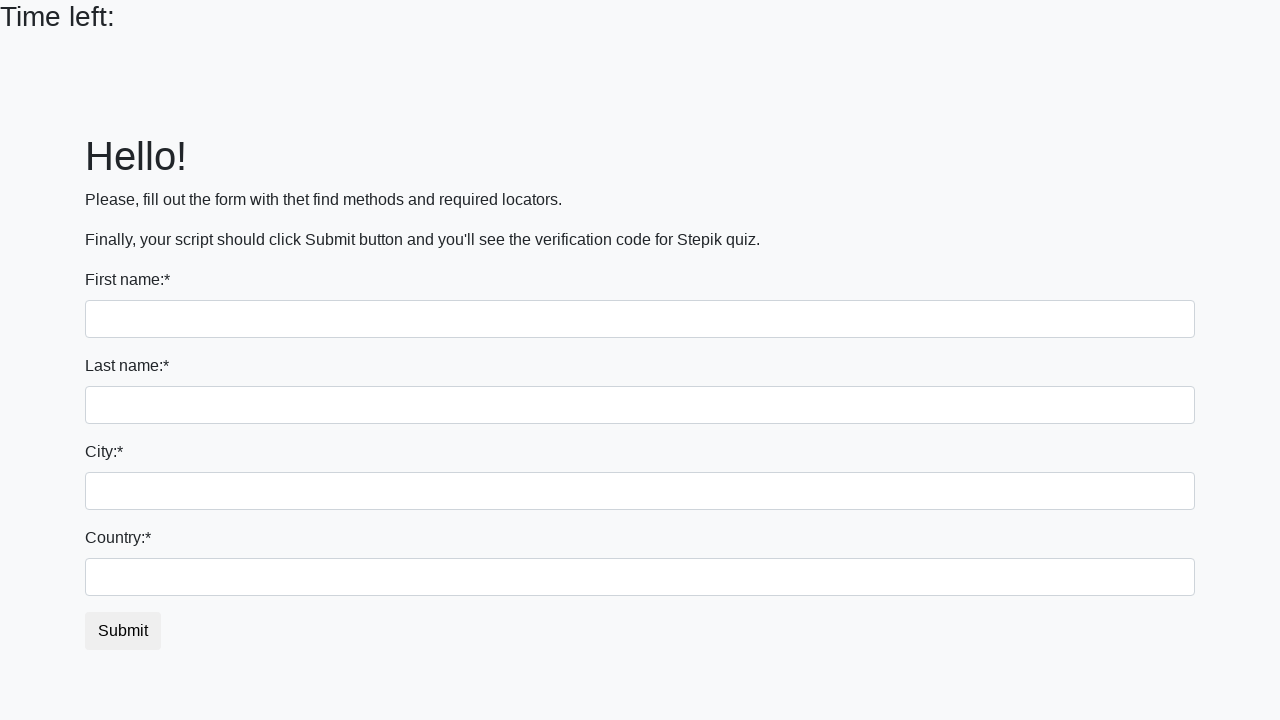

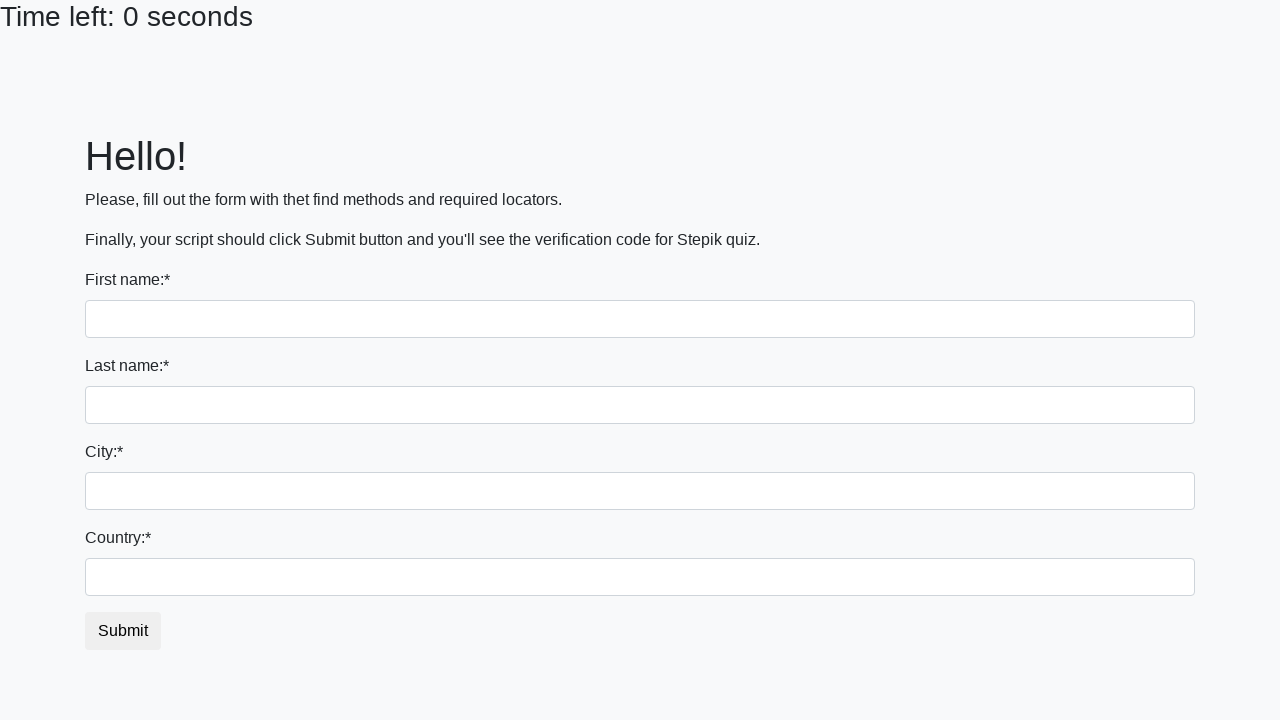